Tests various form controls including checkboxes, static dropdown, autocomplete dynamic dropdown, element visibility toggle, and radio buttons

Starting URL: https://rahulshettyacademy.com/AutomationPractice/

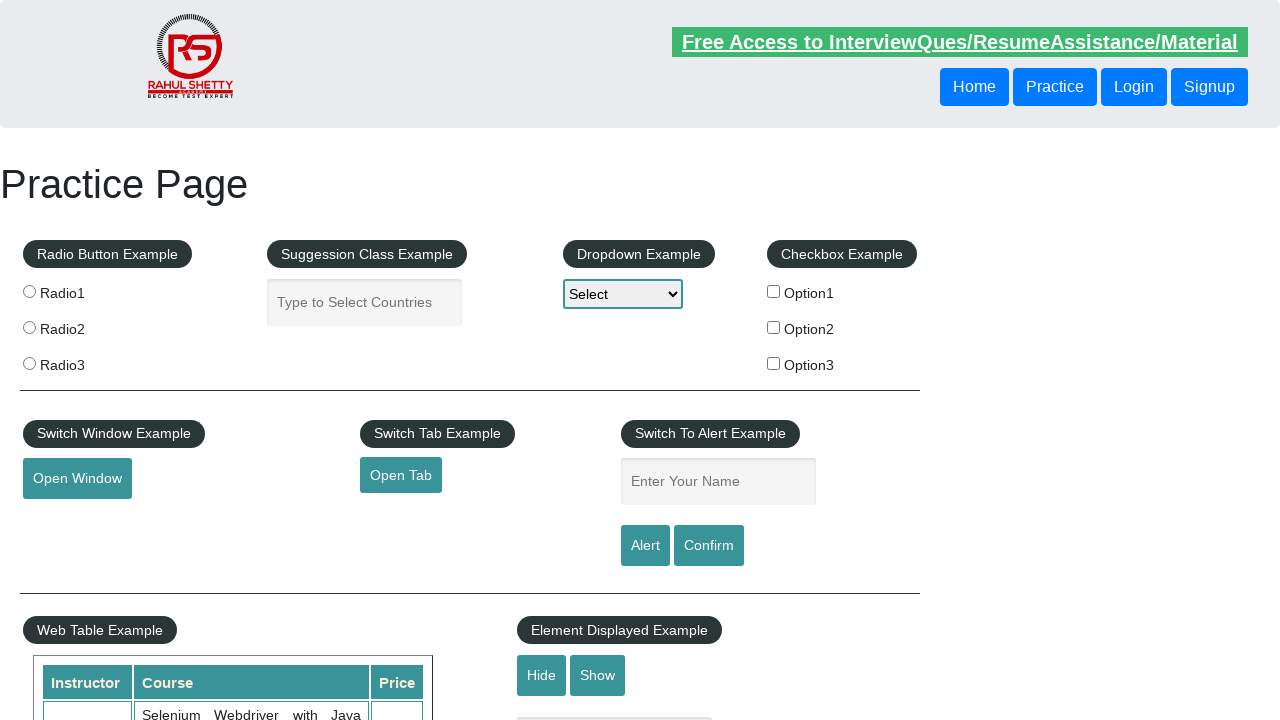

Checked checkbox option1 at (774, 291) on #checkBoxOption1
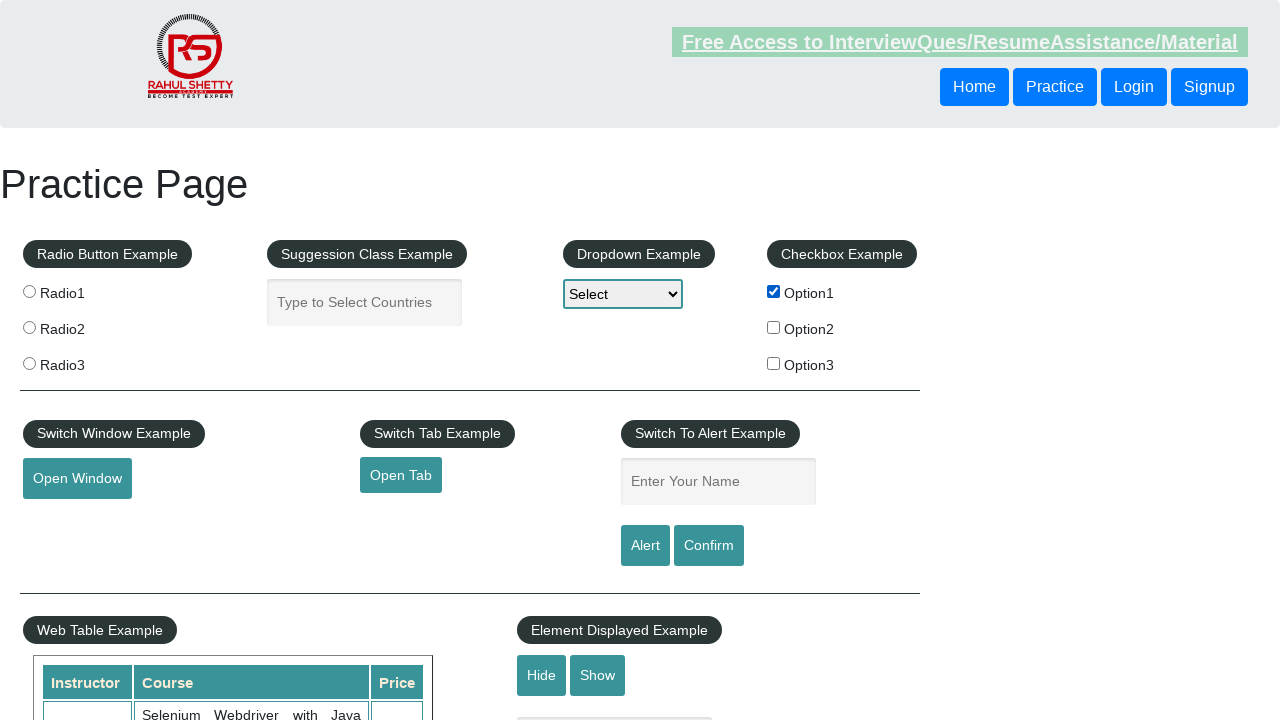

Unchecked checkbox option1 at (774, 291) on #checkBoxOption1
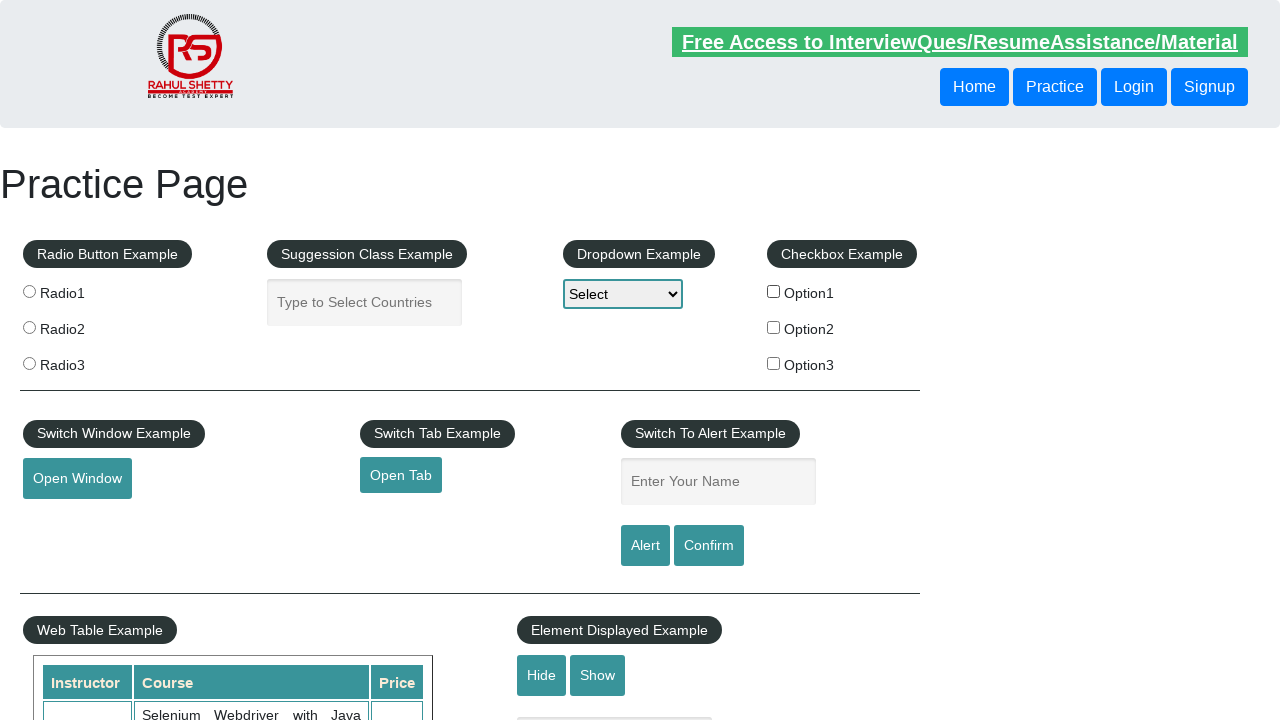

Checked checkbox option2 at (774, 327) on input[type='checkbox'][value='option2']
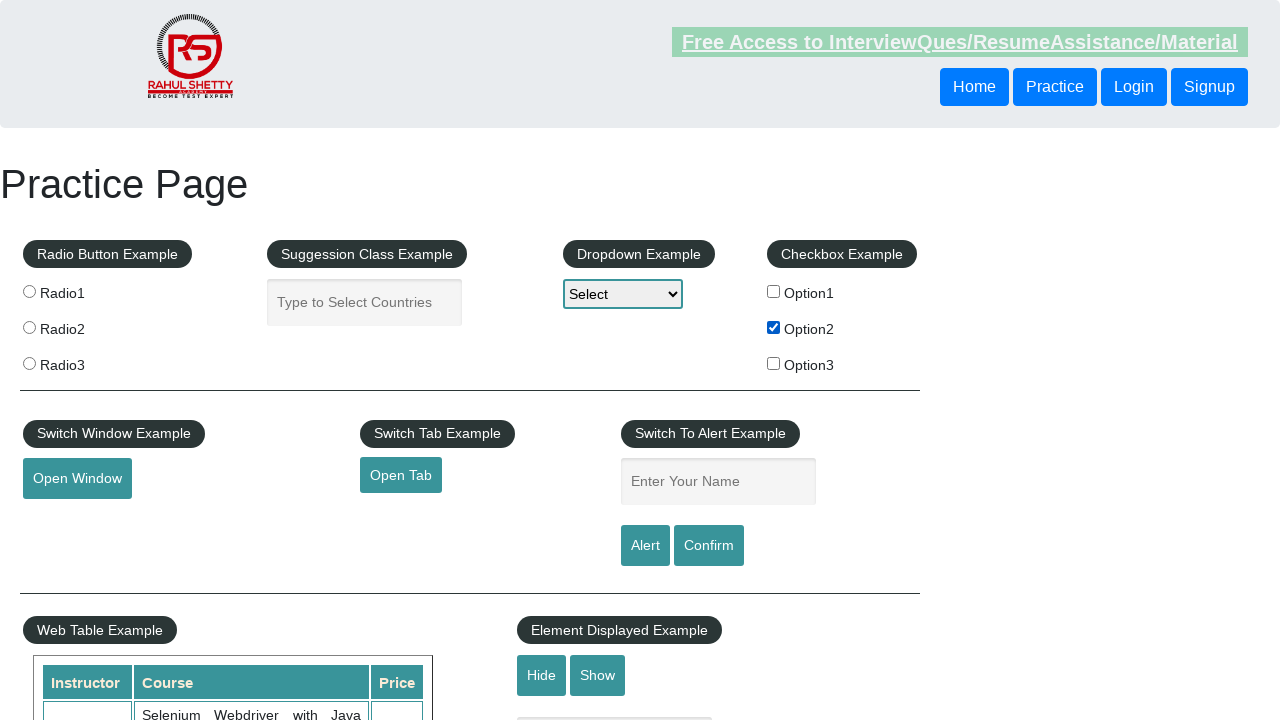

Checked checkbox option1 at (774, 291) on input[type='checkbox'][value='option1']
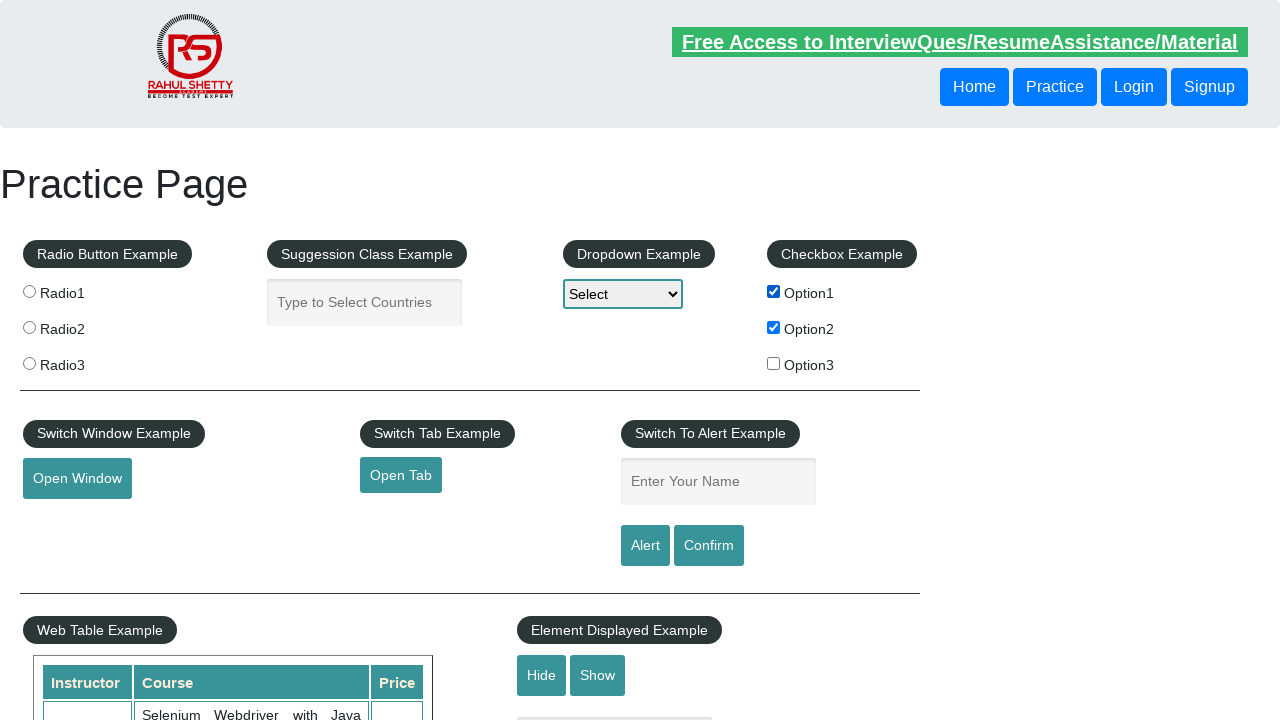

Selected option3 from static dropdown on select
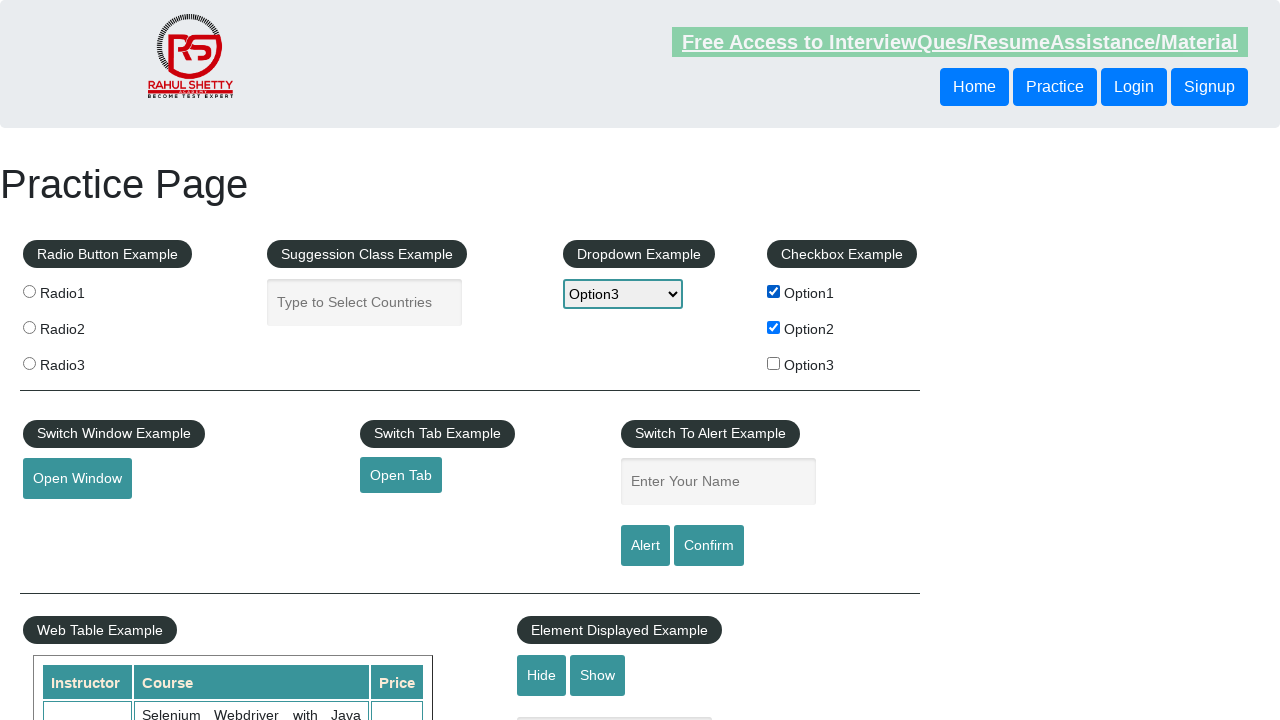

Typed 'ind' in autocomplete field on #autocomplete
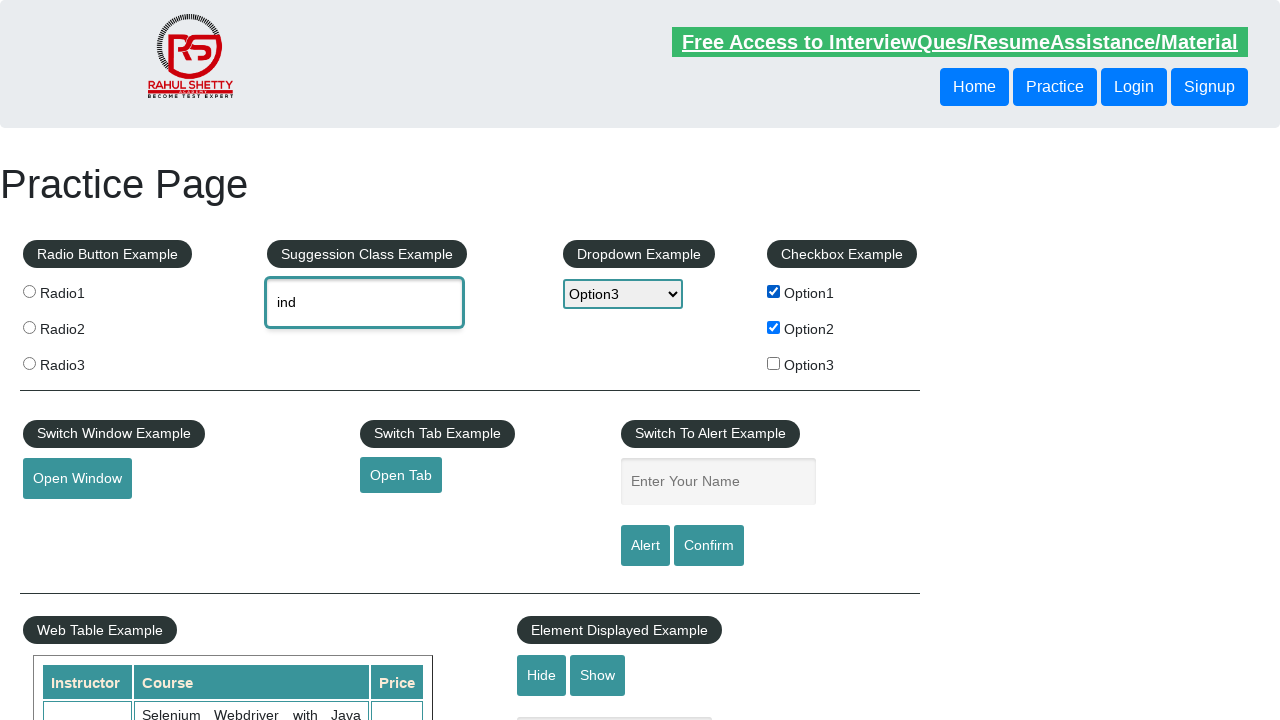

Autocomplete dropdown menu appeared
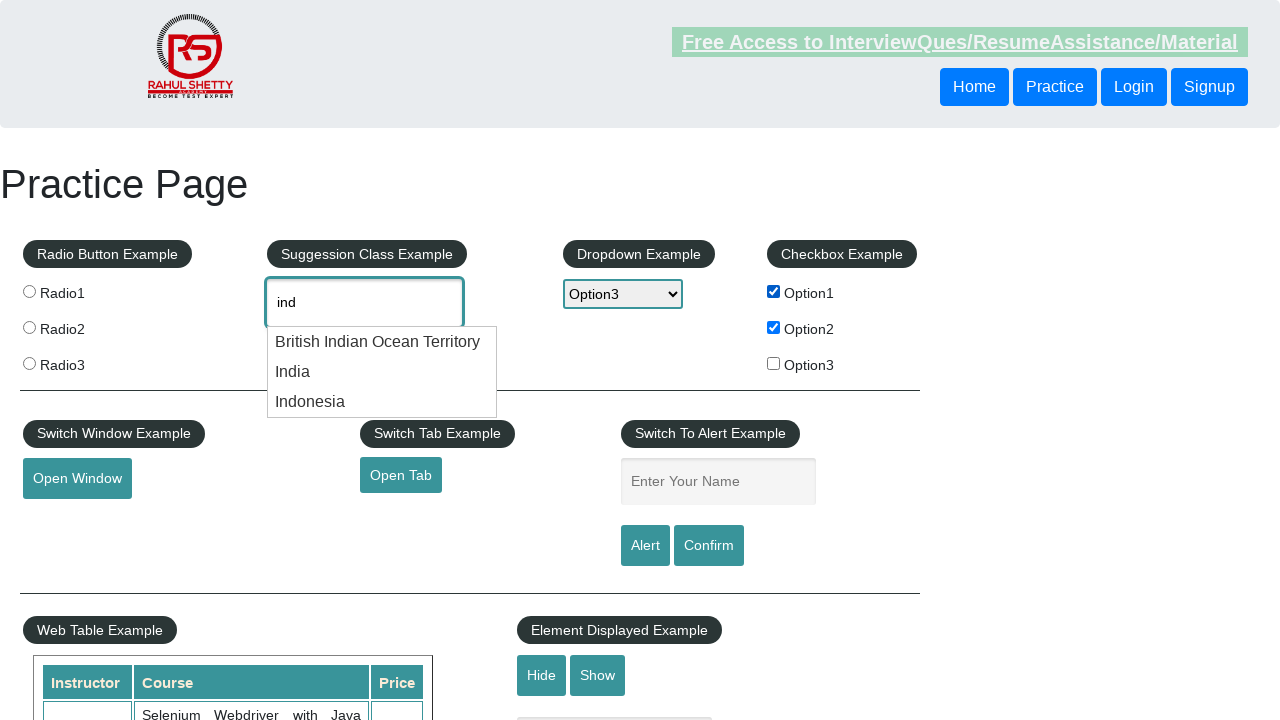

Selected 'India' from autocomplete dropdown at (382, 372) on .ui-menu-item div >> nth=1
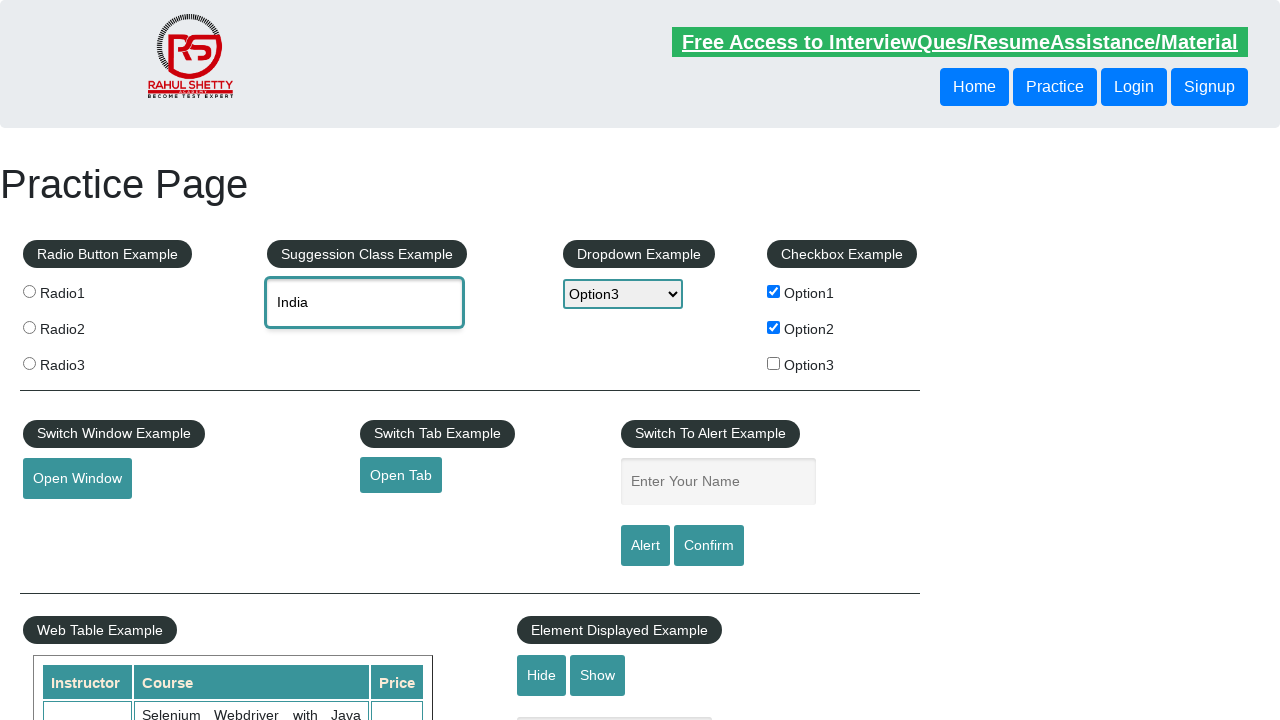

Clicked hide textbox button at (542, 675) on #hide-textbox
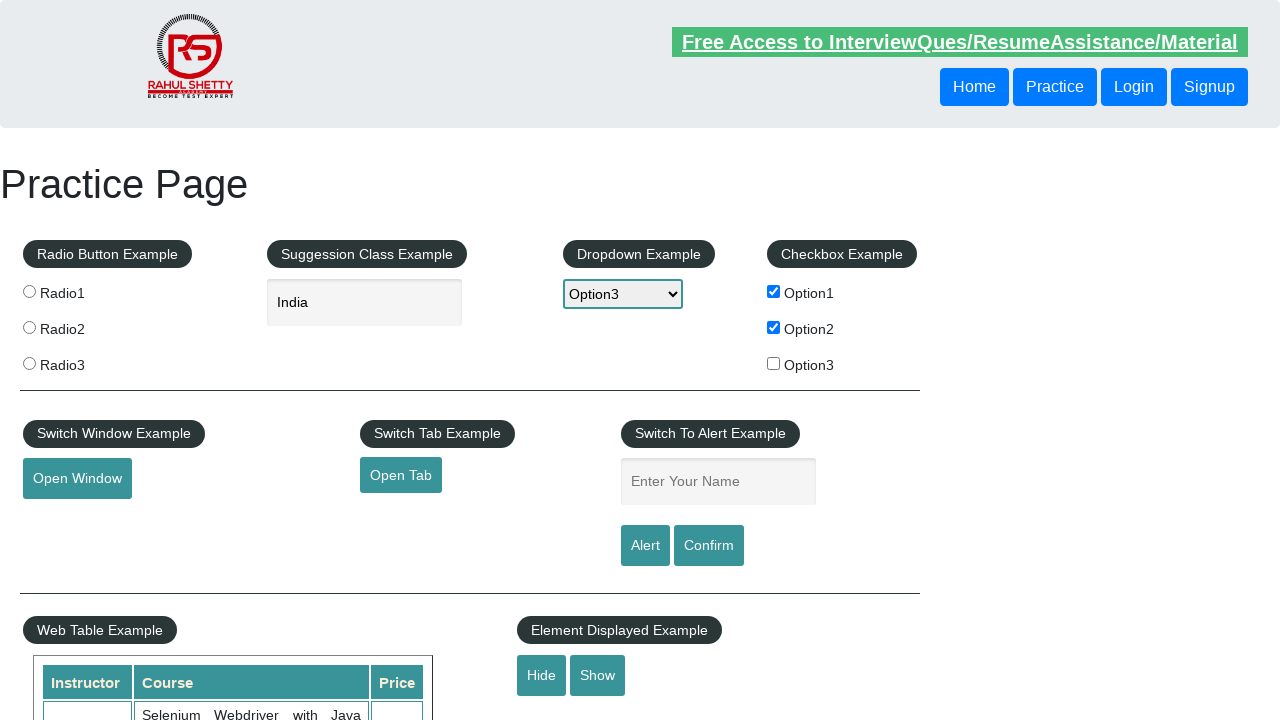

Clicked show textbox button at (598, 675) on #show-textbox
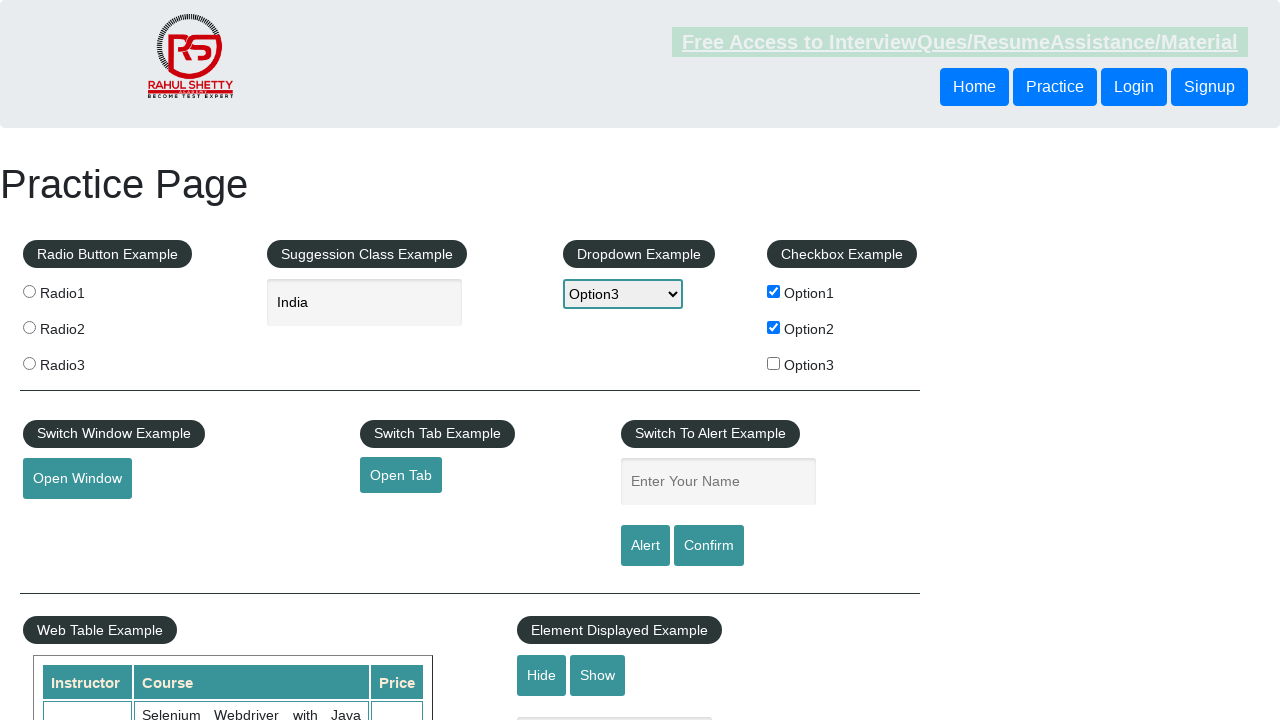

Checked radio button radio1 at (29, 291) on input[value='radio1']
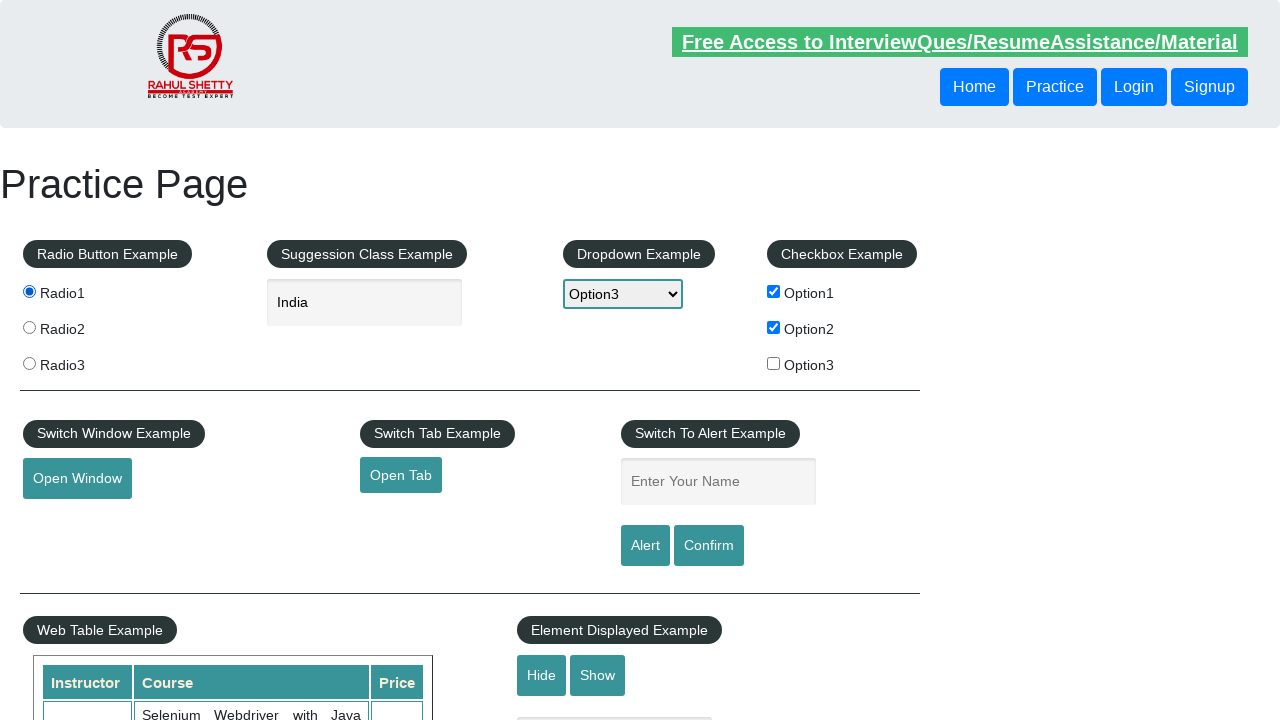

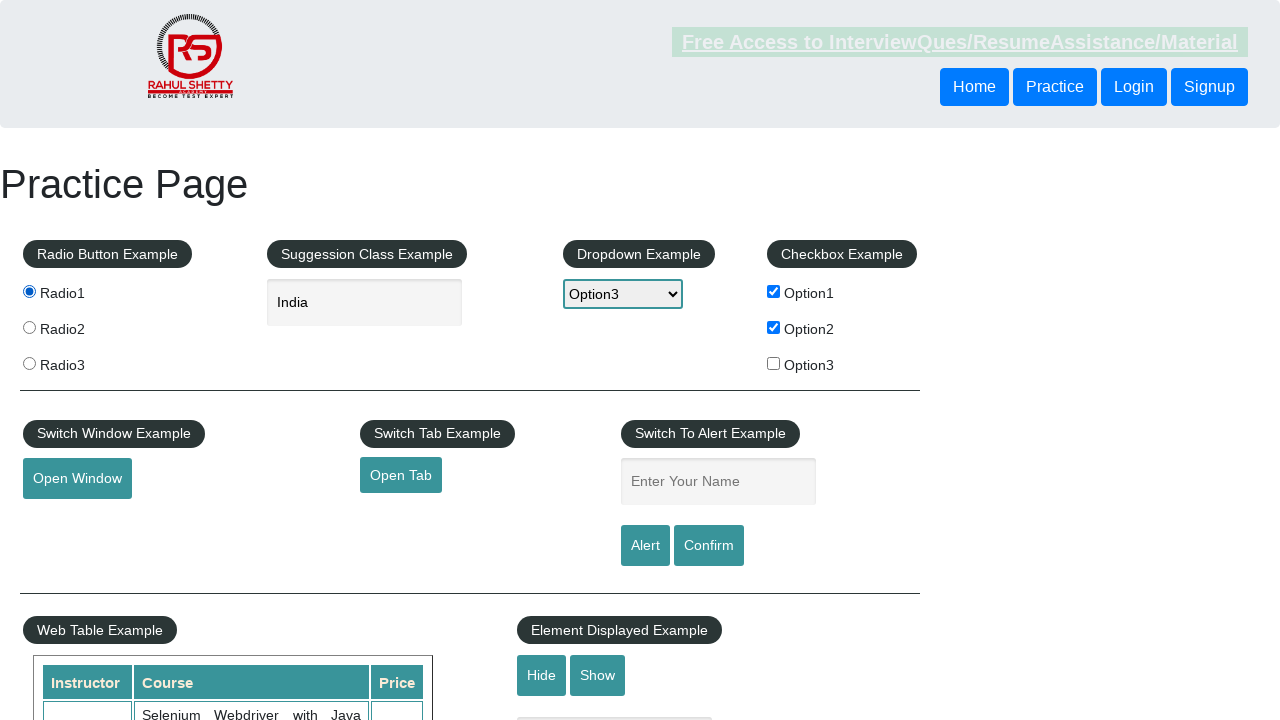